Navigates to a Stepik lesson page, fills in an answer "get()" in the textarea field, and clicks the submit button to submit the solution.

Starting URL: https://stepik.org/lesson/25969/step/12

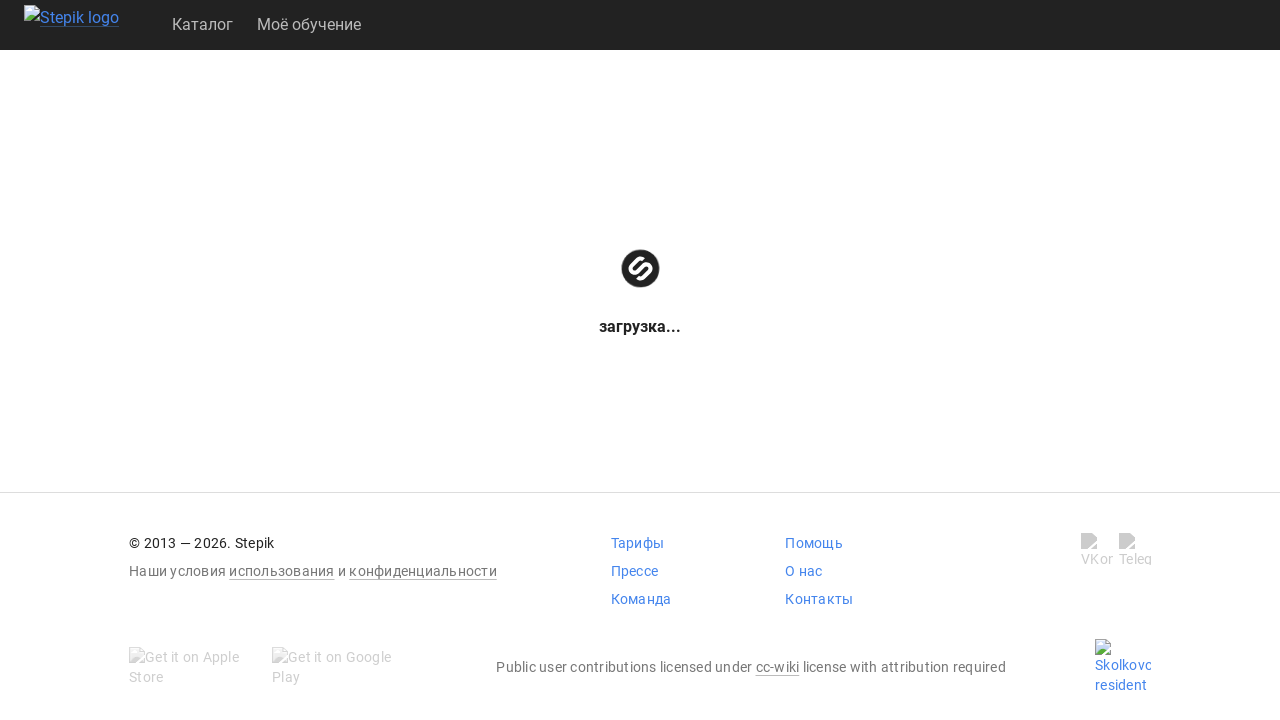

Waited for textarea to be available
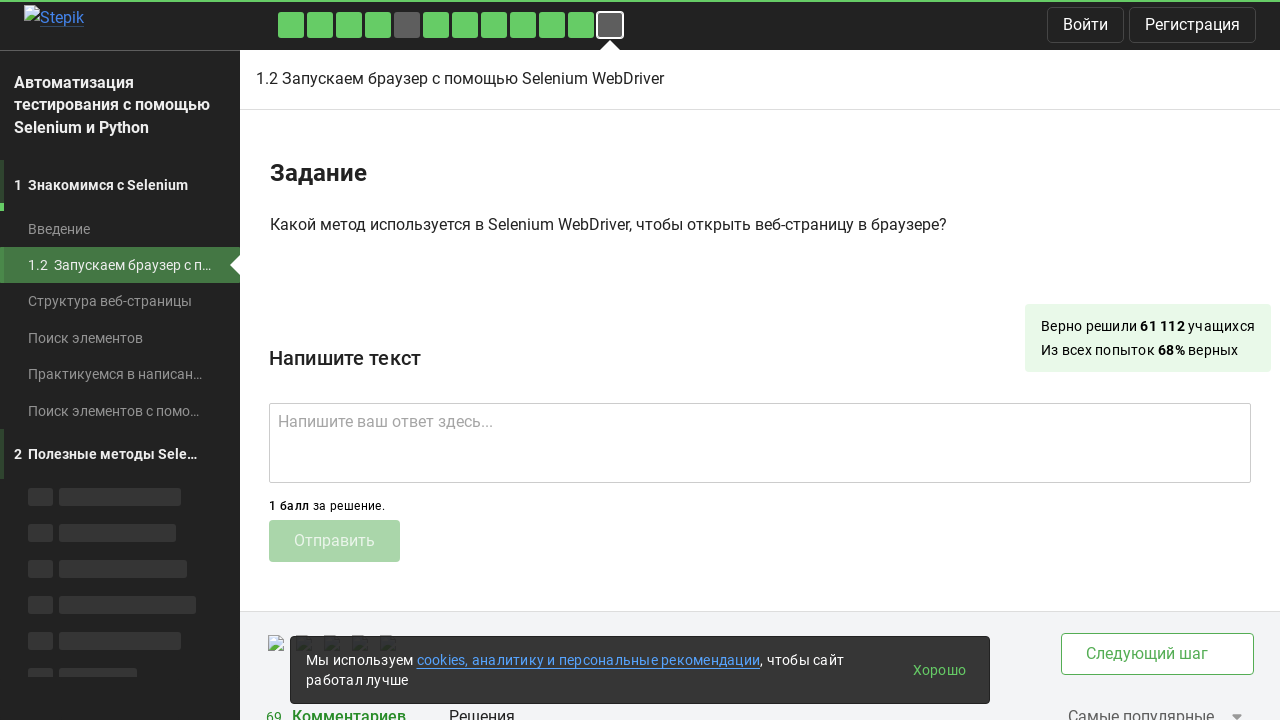

Filled textarea with answer 'get()' on .textarea
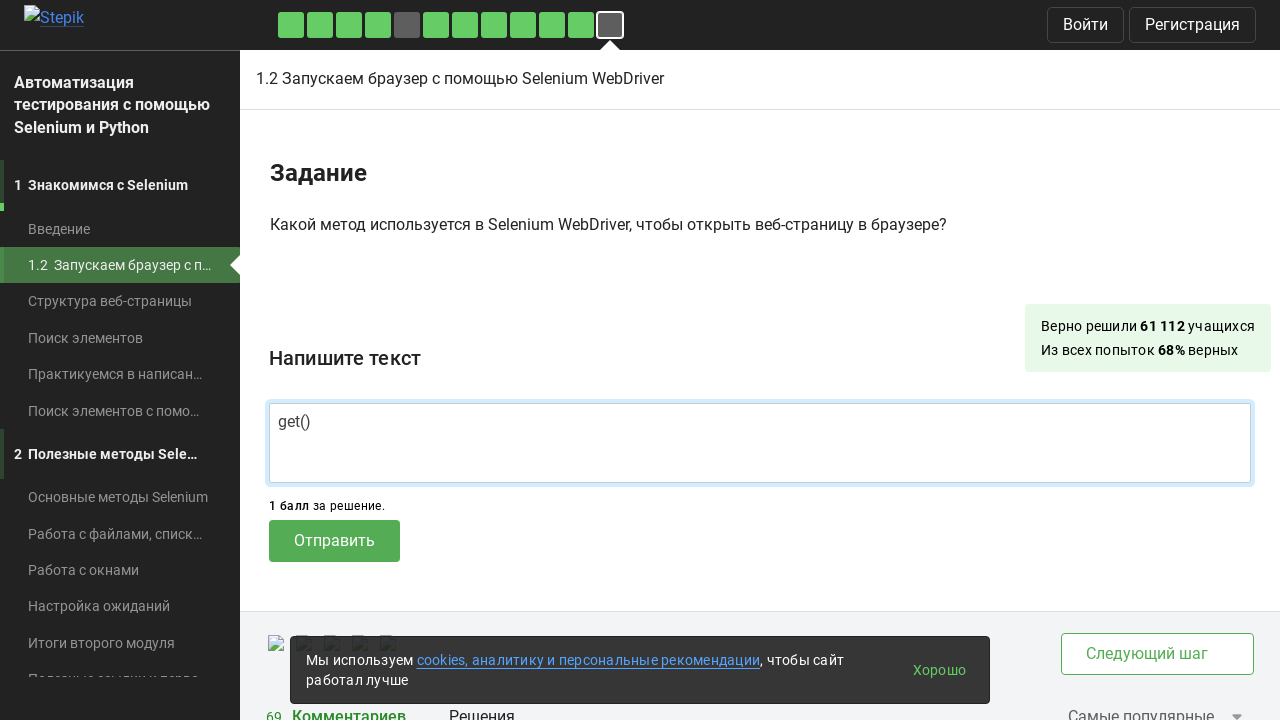

Waited for submit button to be available
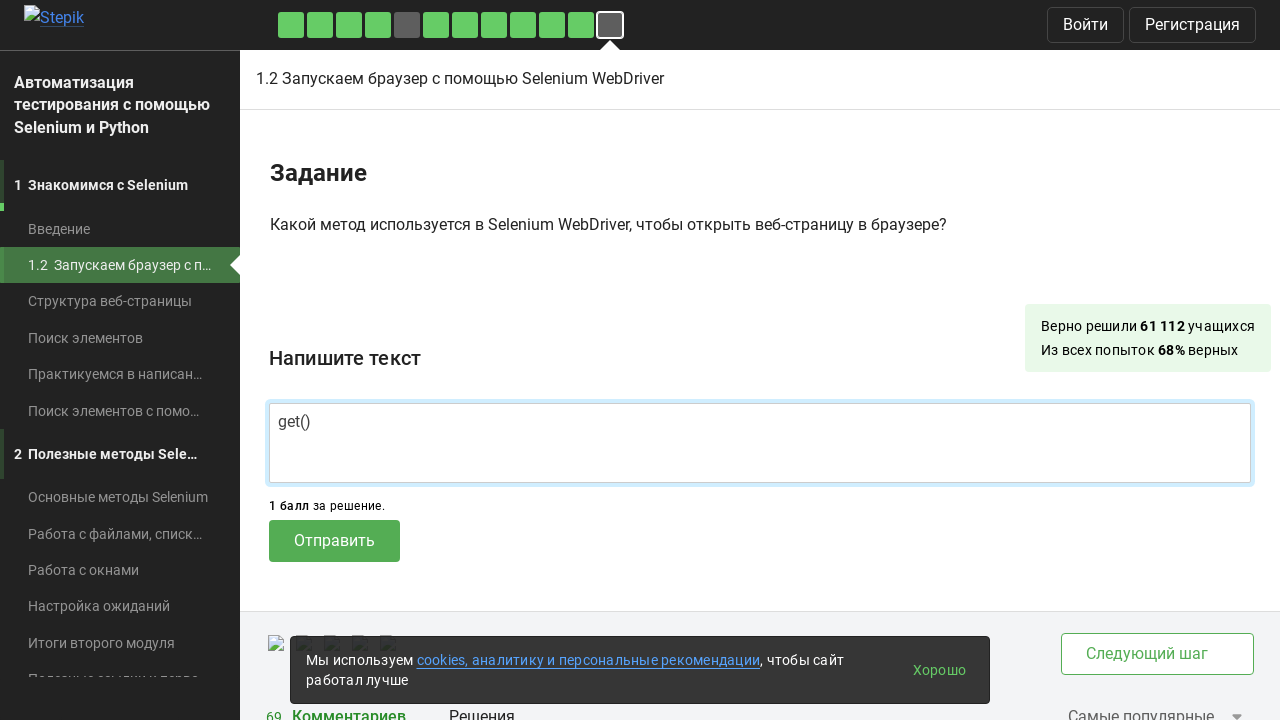

Clicked submit button to submit the solution at (334, 541) on .submit-submission
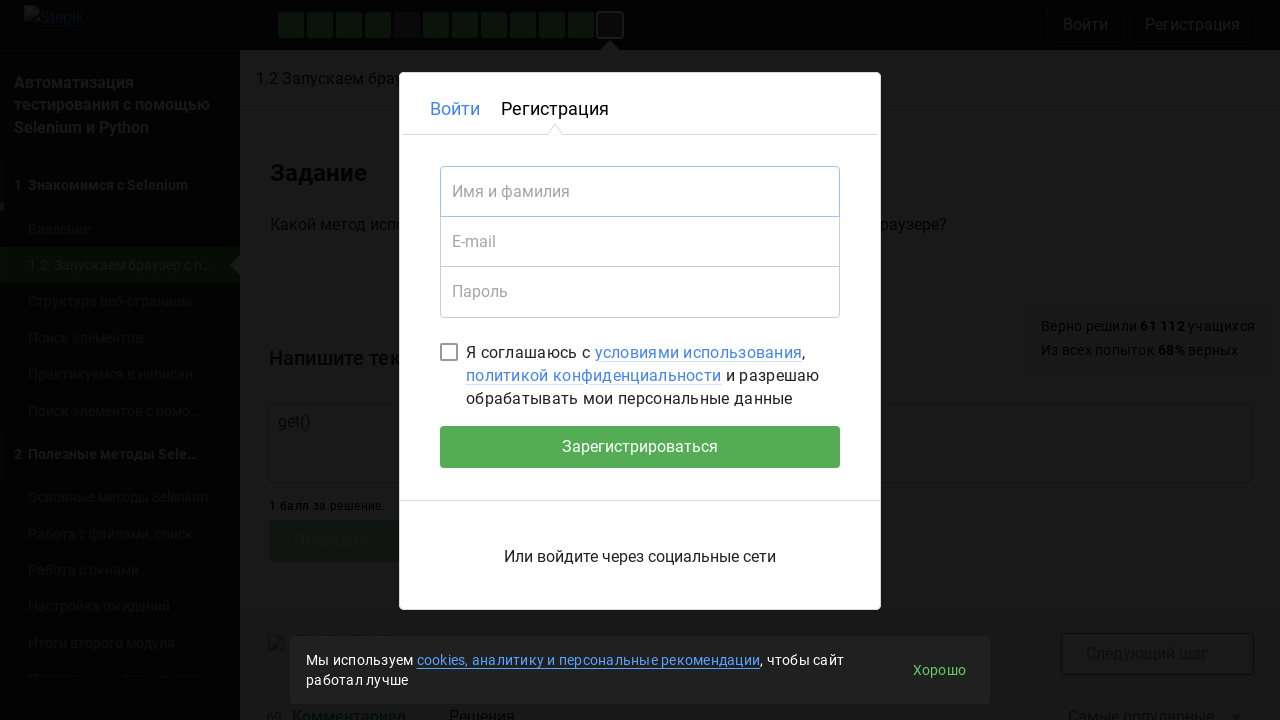

Waited 2 seconds for response/result to appear
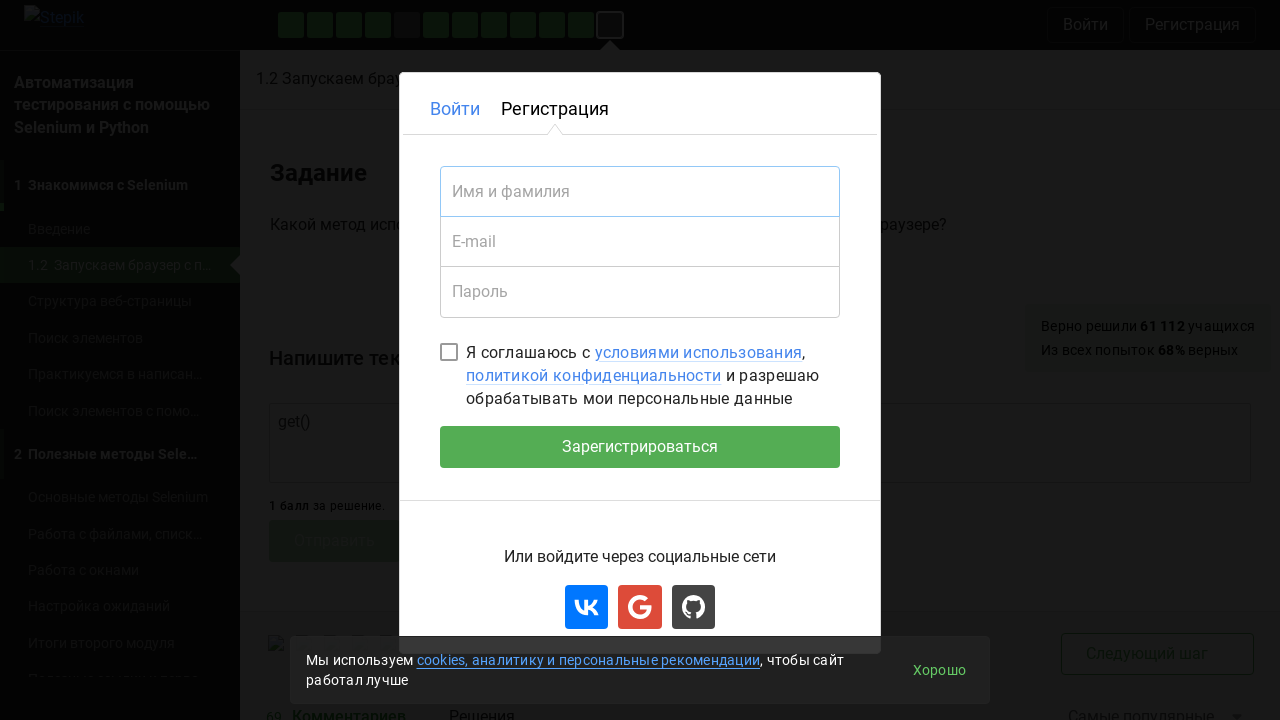

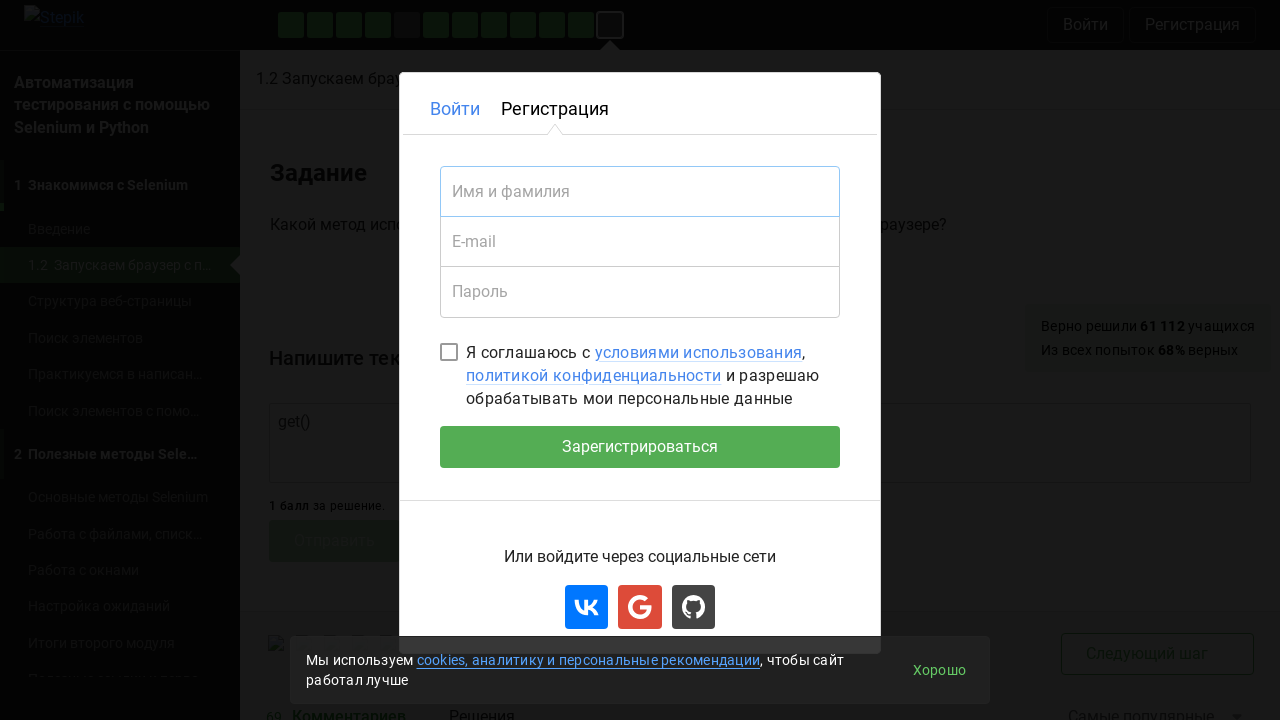